Tests file download functionality by clicking a download link and verifying the file downloads successfully

Starting URL: https://testcenter.techproeducation.com/index.php?page=file-download

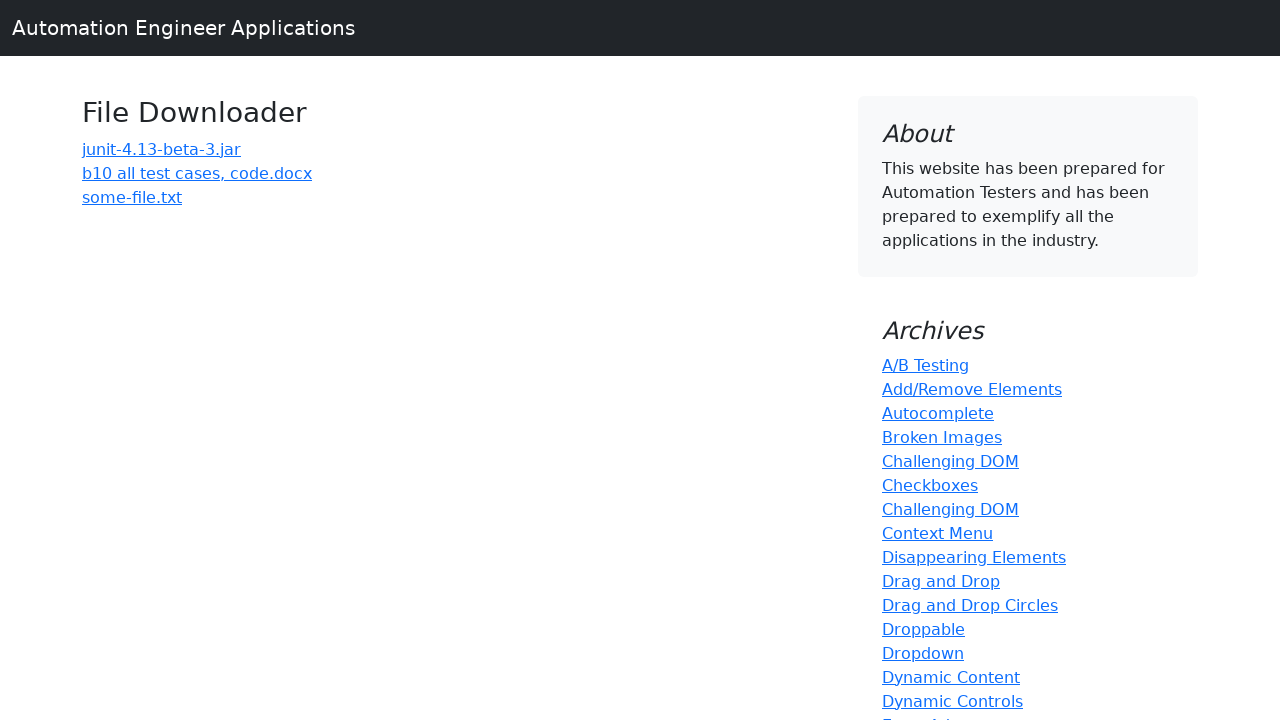

Clicked download link for 'b10 all test cases, code.docx' at (197, 173) on xpath=//a[text()='b10 all test cases, code.docx']
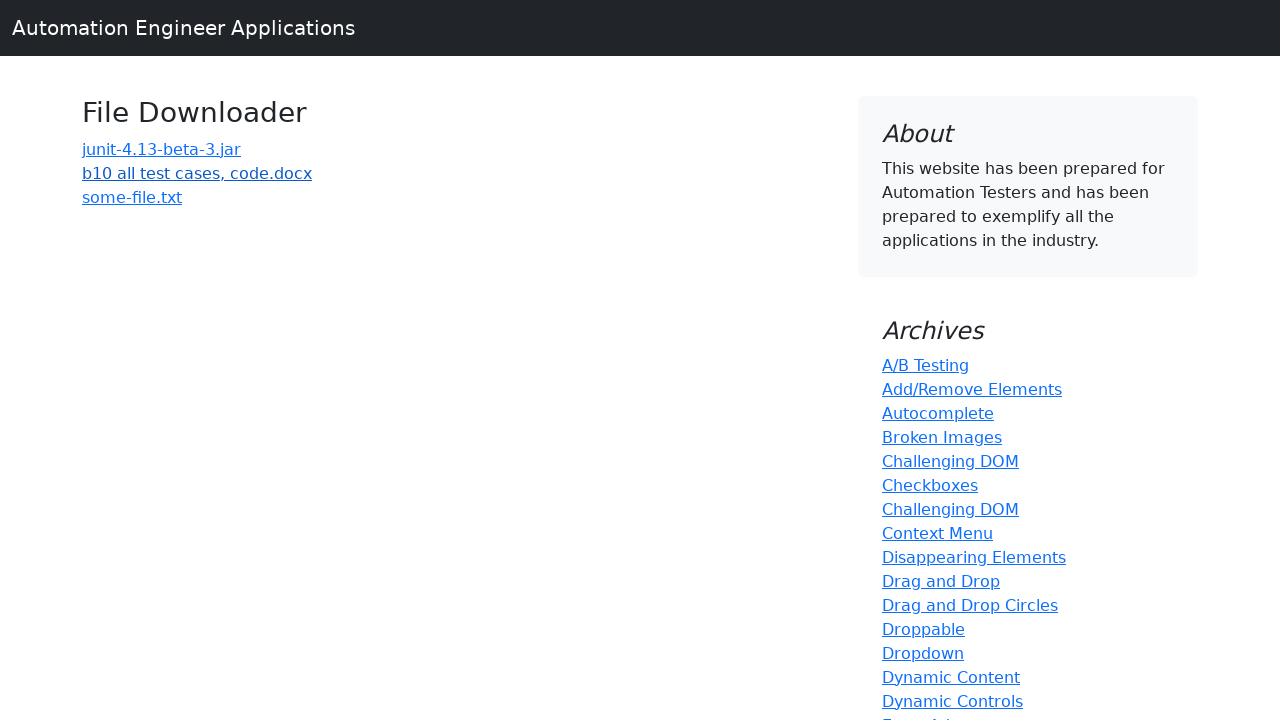

Initiated file download by clicking download link at (197, 173) on xpath=//a[text()='b10 all test cases, code.docx']
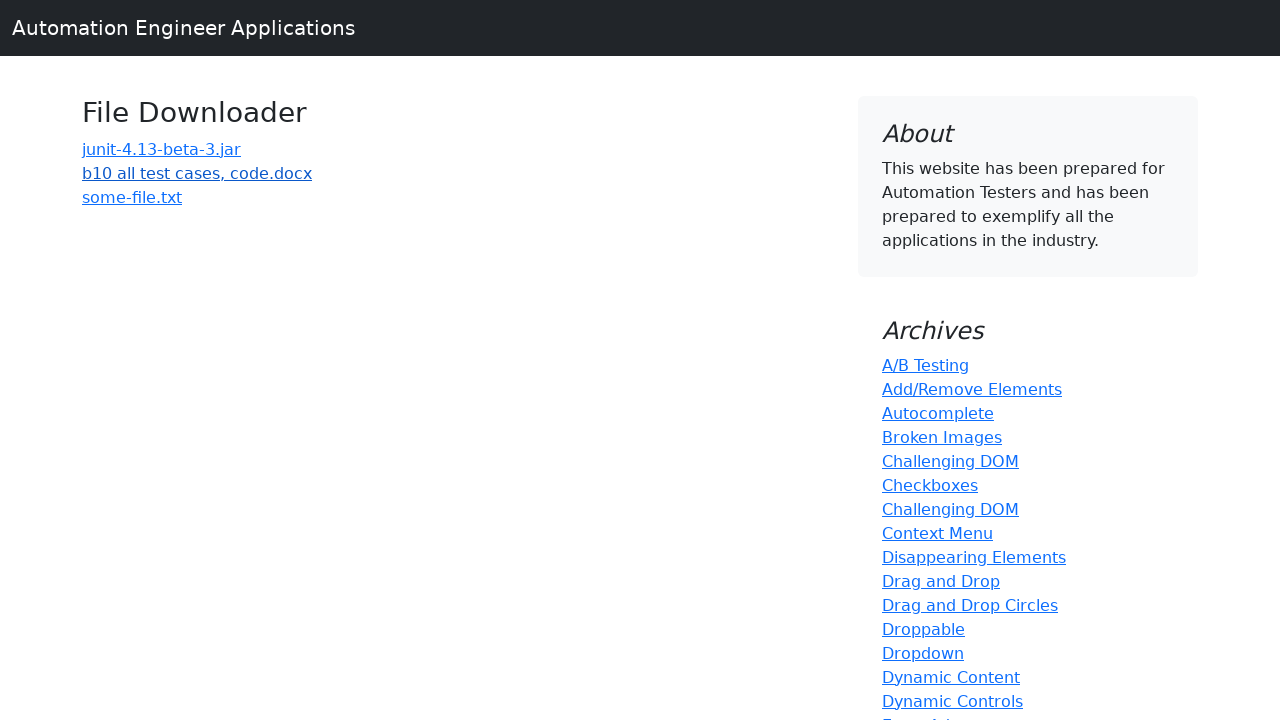

File download completed and download object retrieved
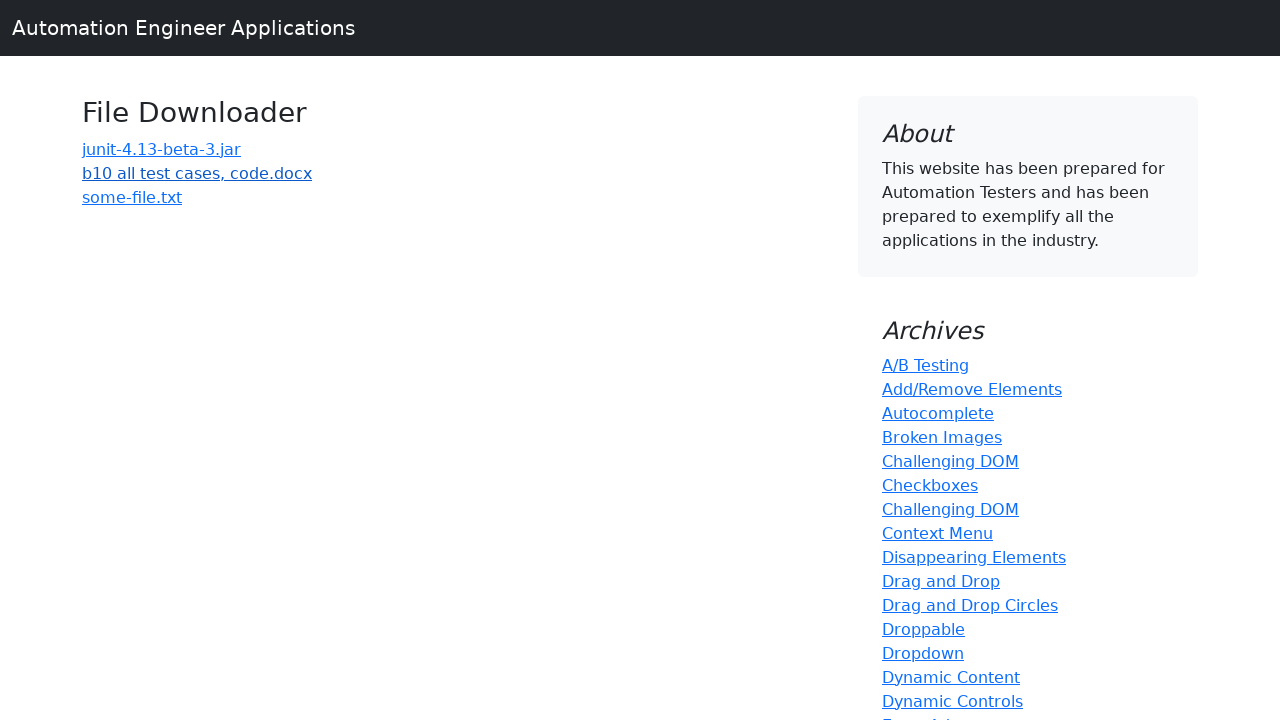

Verified download completed successfully with no failures
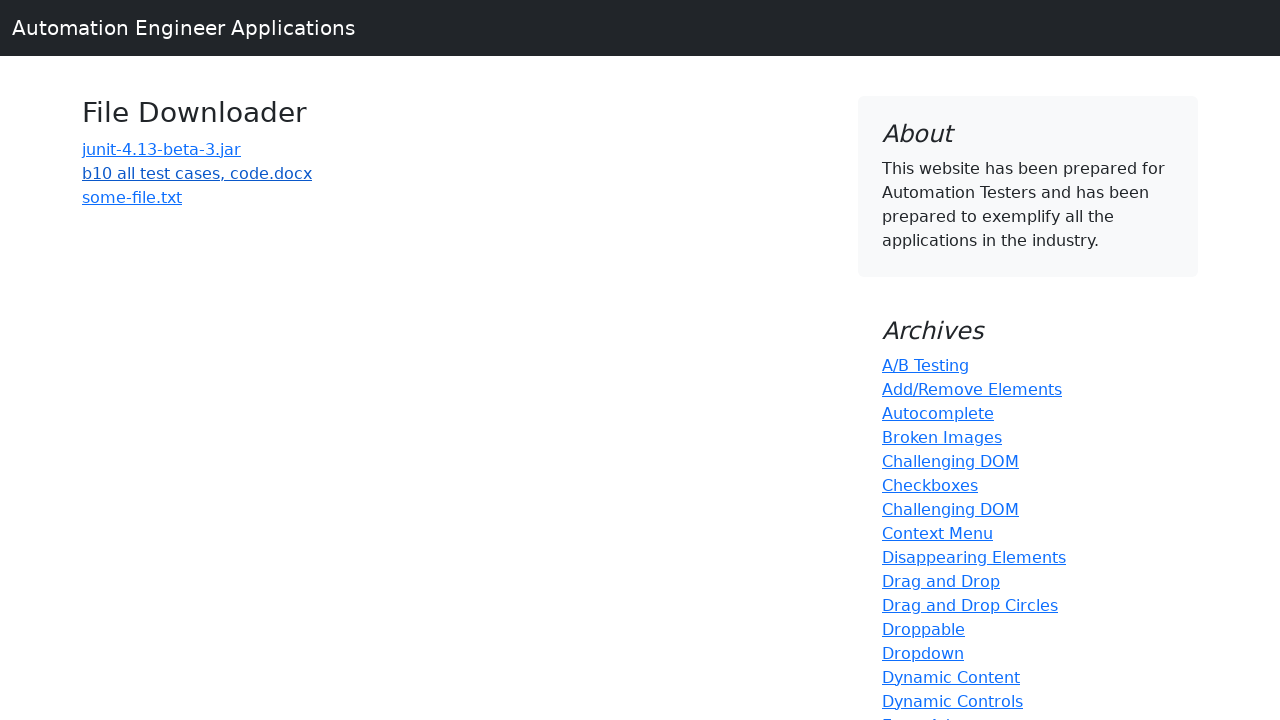

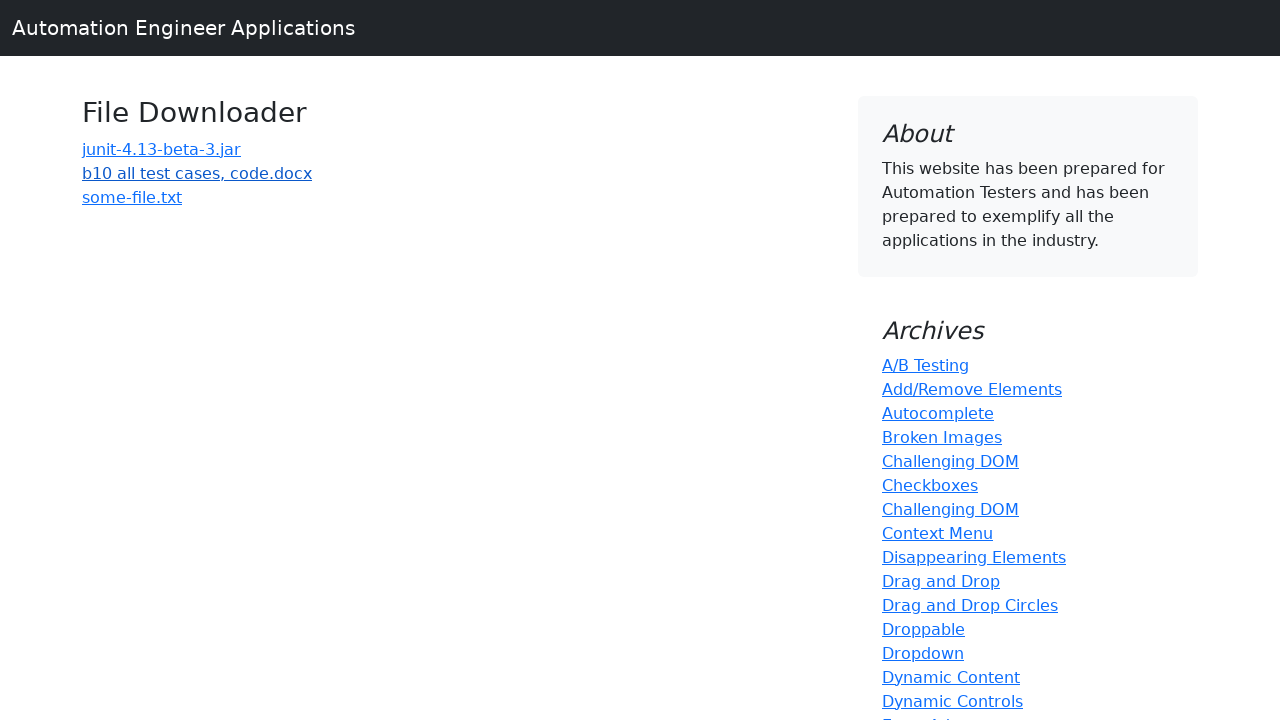